Navigates to Flipkart homepage and waits for the page to load

Starting URL: https://www.flipkart.com/

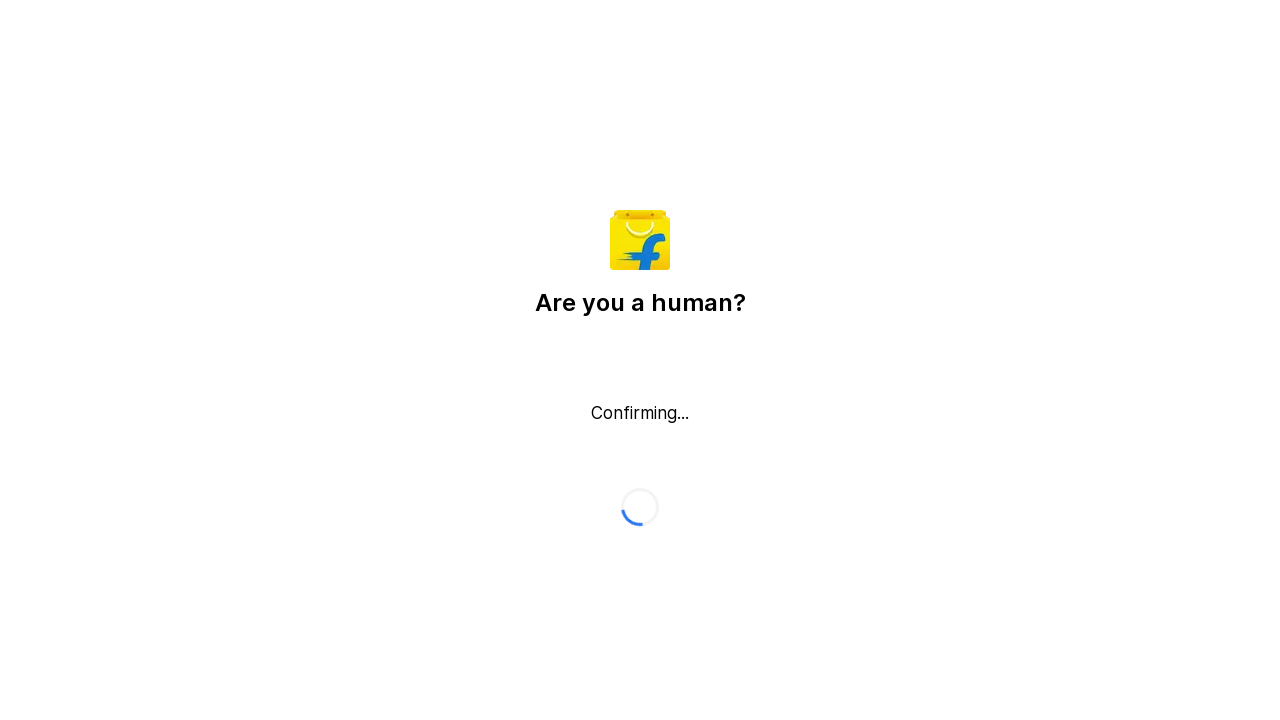

Navigated to Flipkart homepage and waited for domcontentloaded state
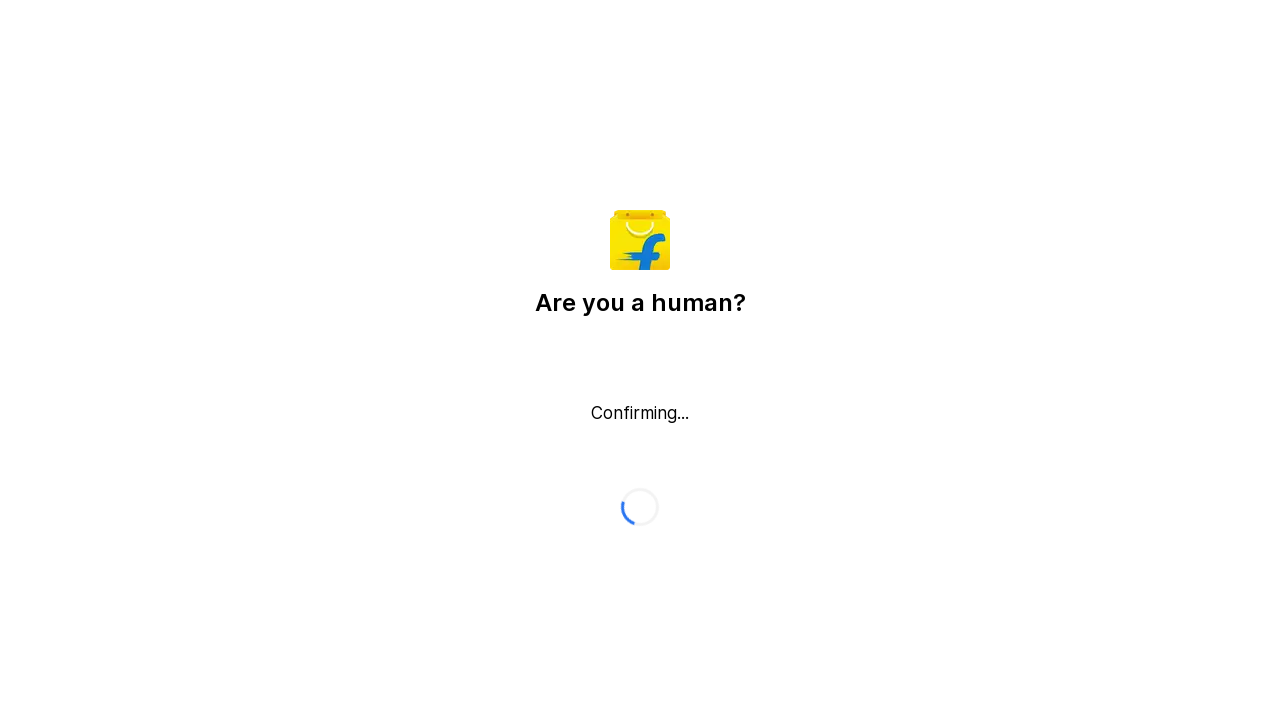

Verified page loaded by confirming body element is present
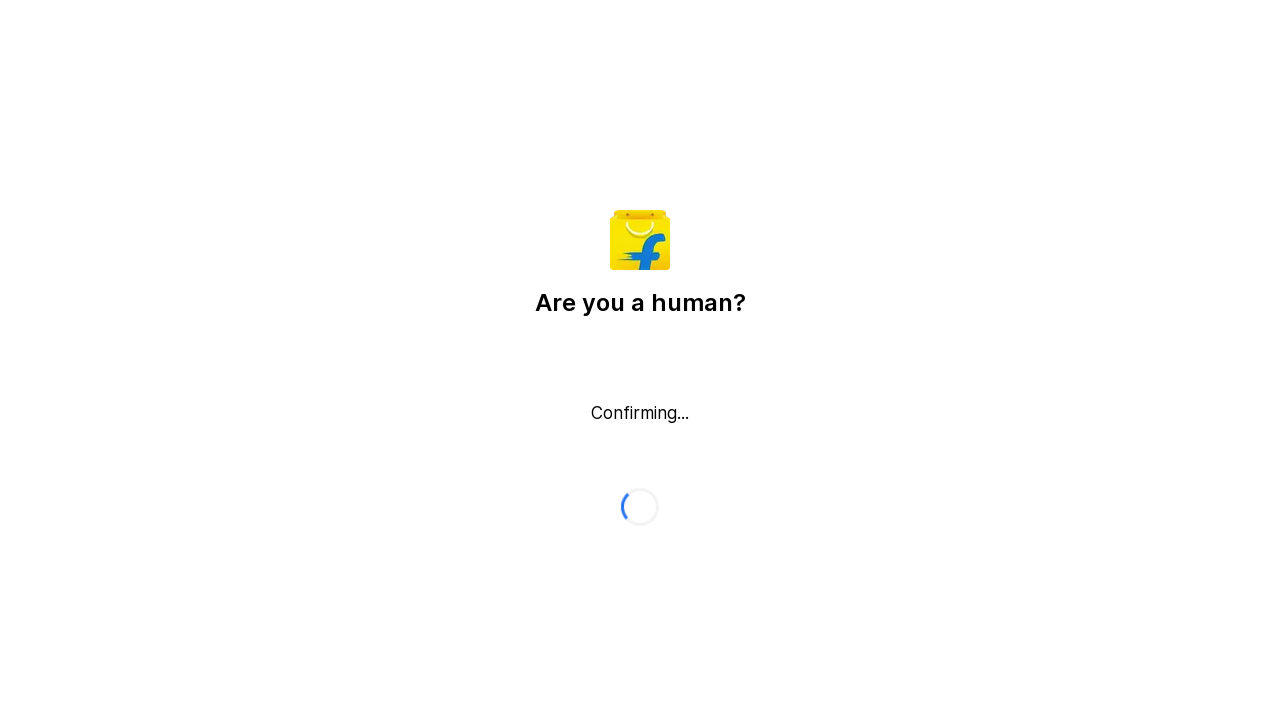

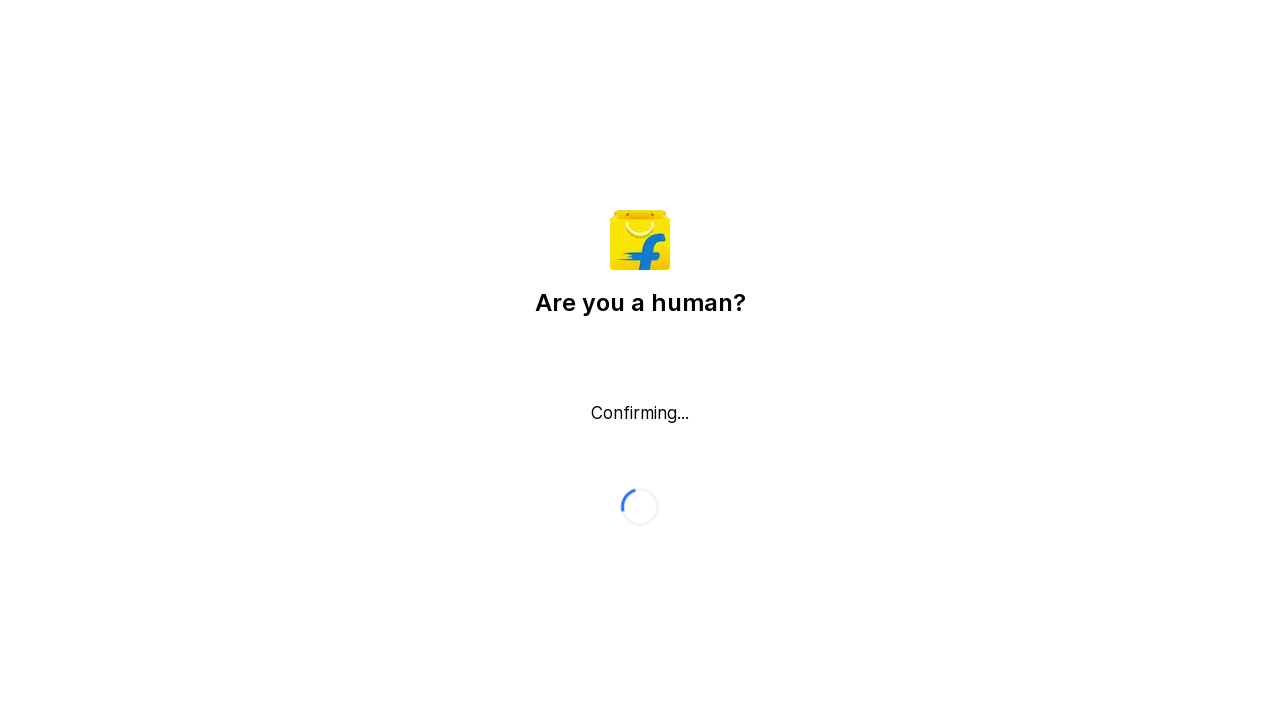